Tests a complete web form by filling text fields (first name, last name, job title), selecting a radio button, checking a checkbox, and selecting dropdown options using different selection methods (by index, by value, and by visible text).

Starting URL: http://formy-project.herokuapp.com

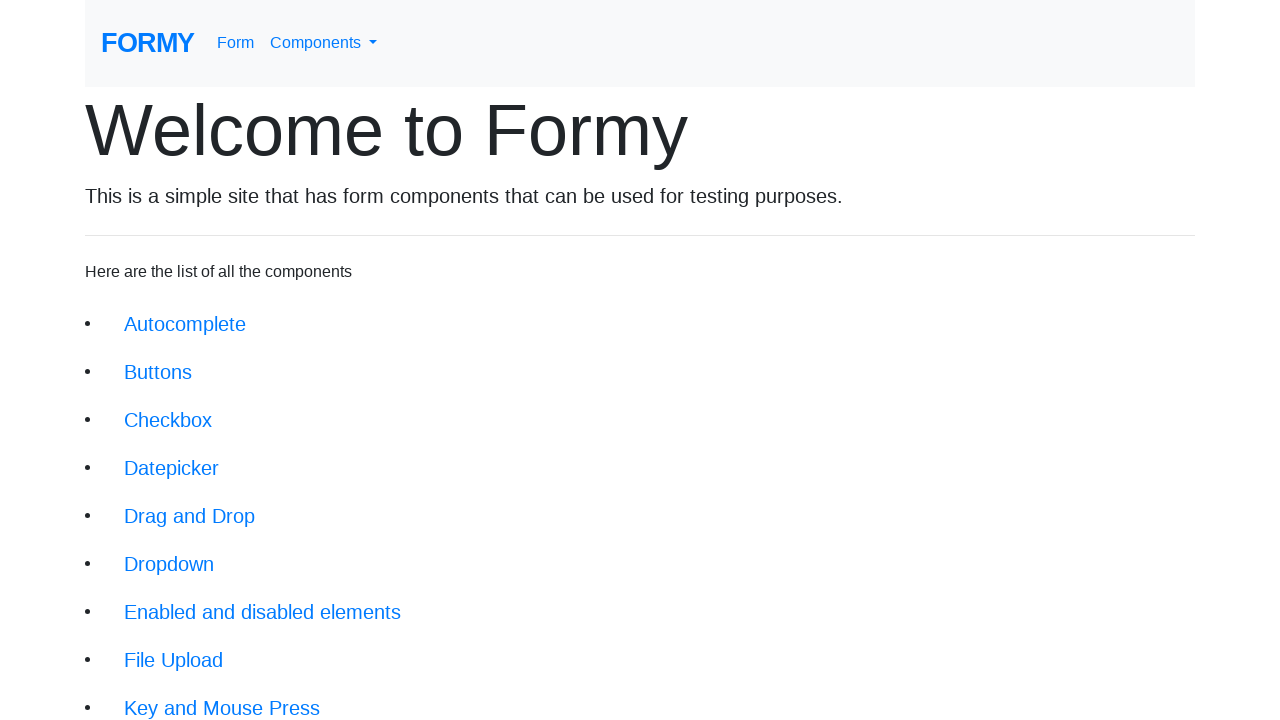

Clicked on 'Complete Web Form' link at (216, 696) on xpath=//li/a[text()='Complete Web Form']
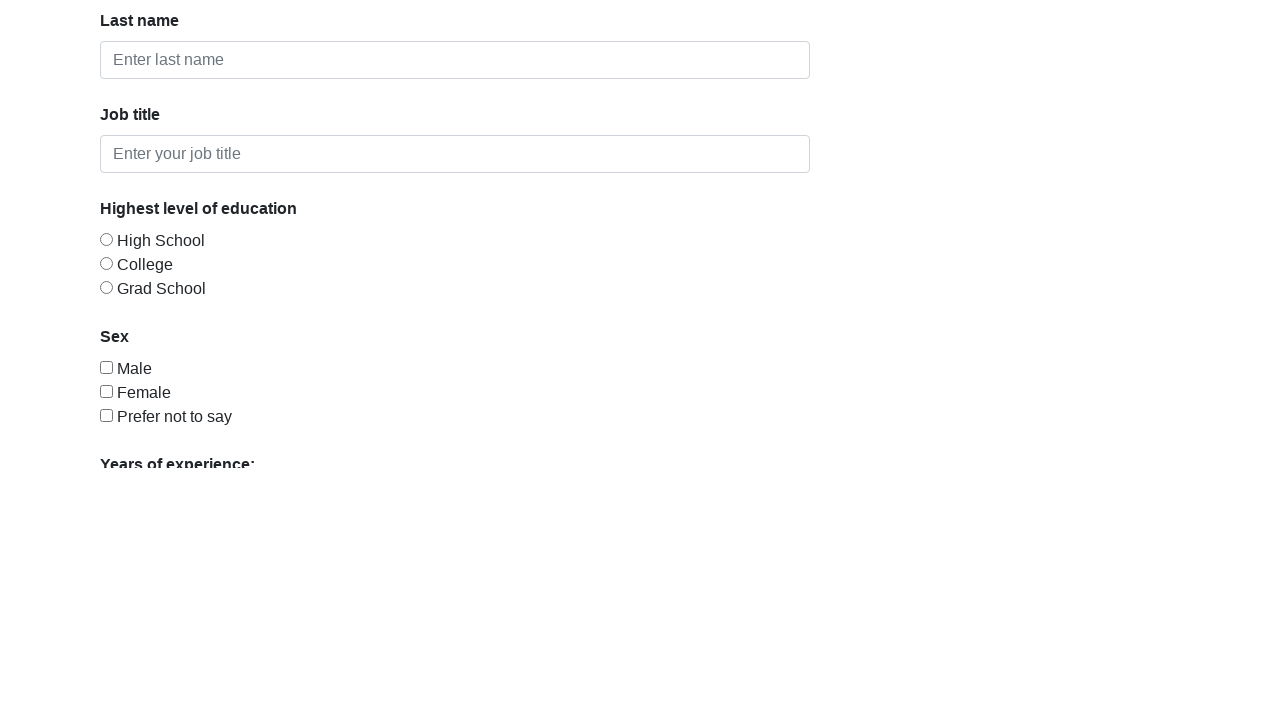

Filled first name field with 'Aravinda' on #first-name
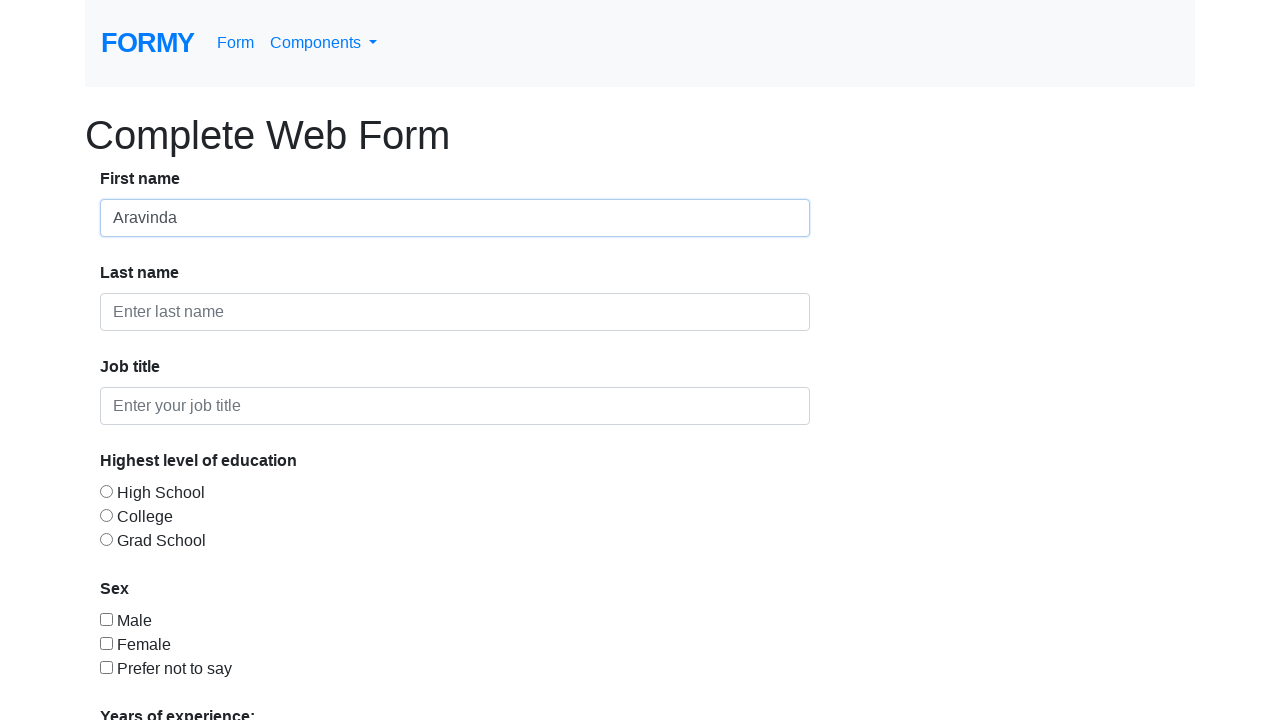

Filled last name field with 'HB' on #last-name
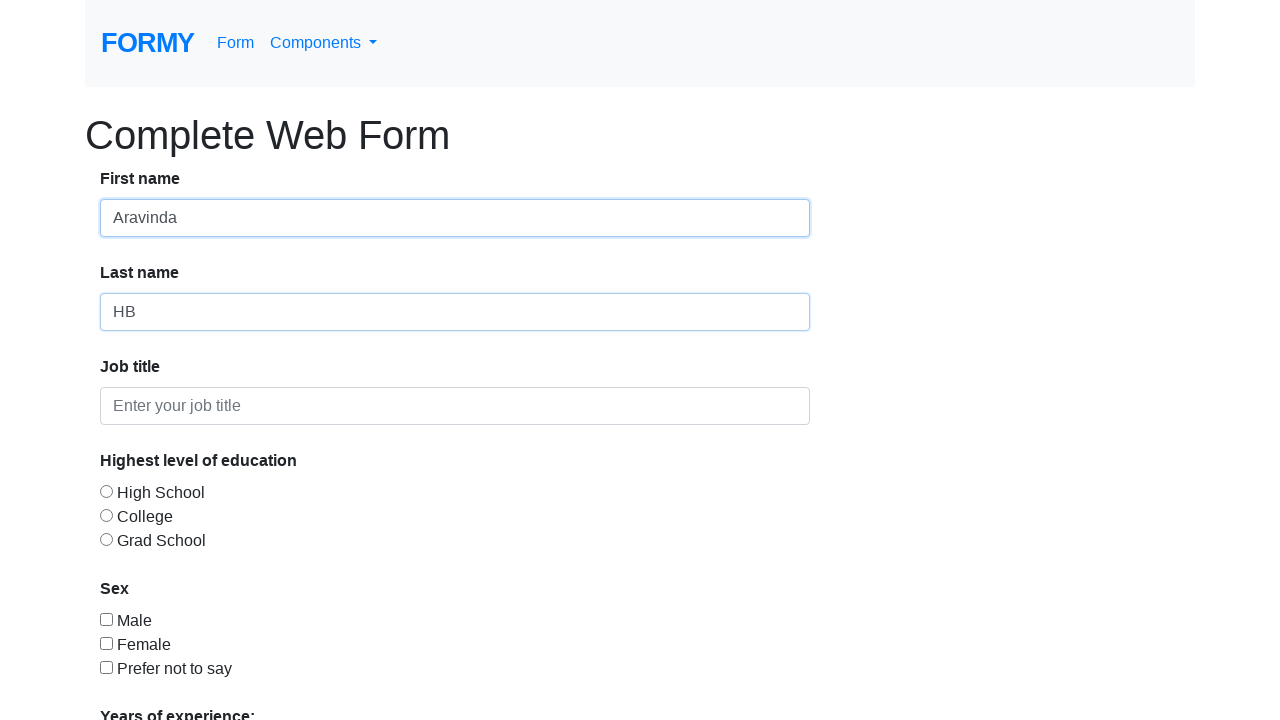

Filled job title field with 'Trainer' on #job-title
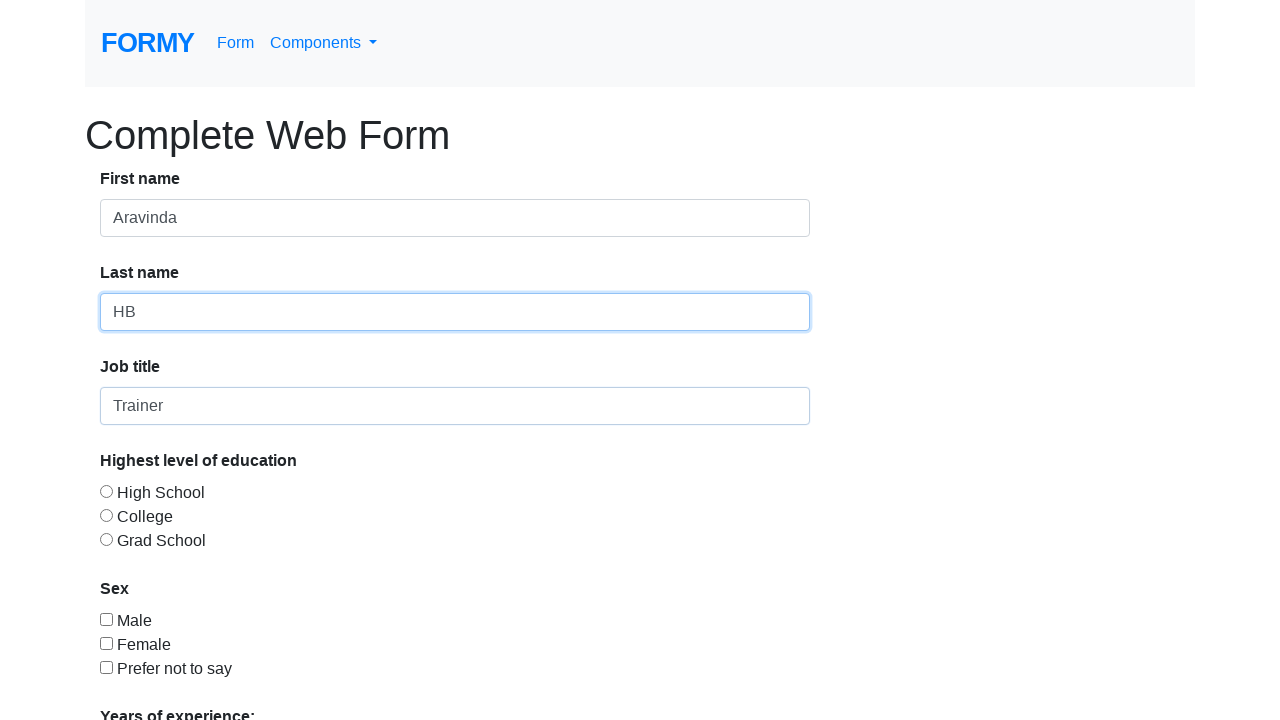

Selected radio button 1 at (106, 491) on #radio-button-1
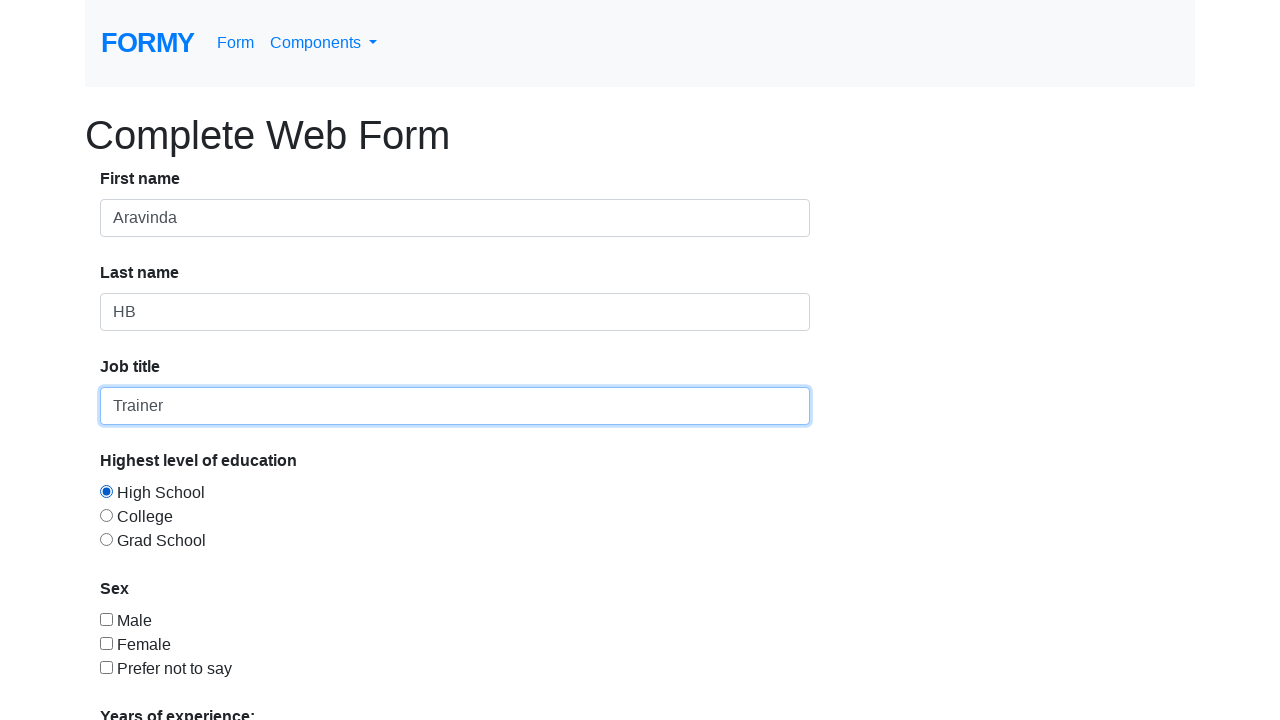

Checked checkbox 1 at (106, 619) on #checkbox-1
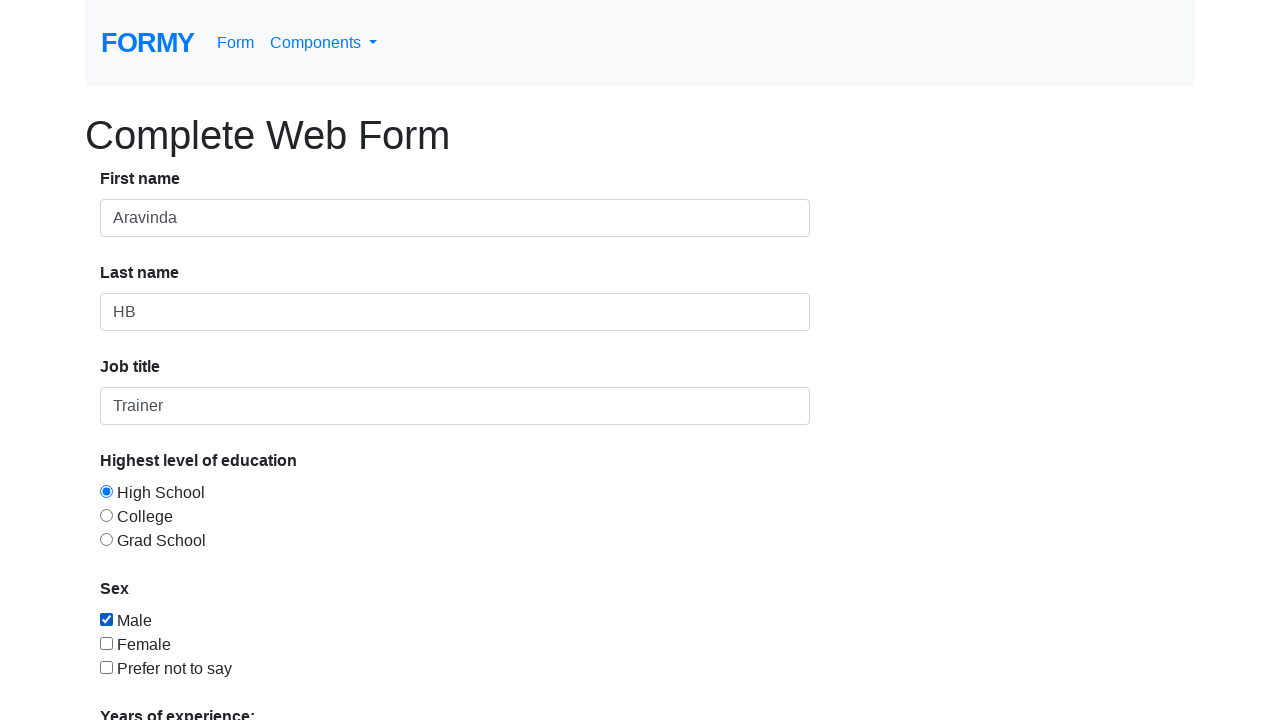

Selected dropdown option by index 1 on #select-menu
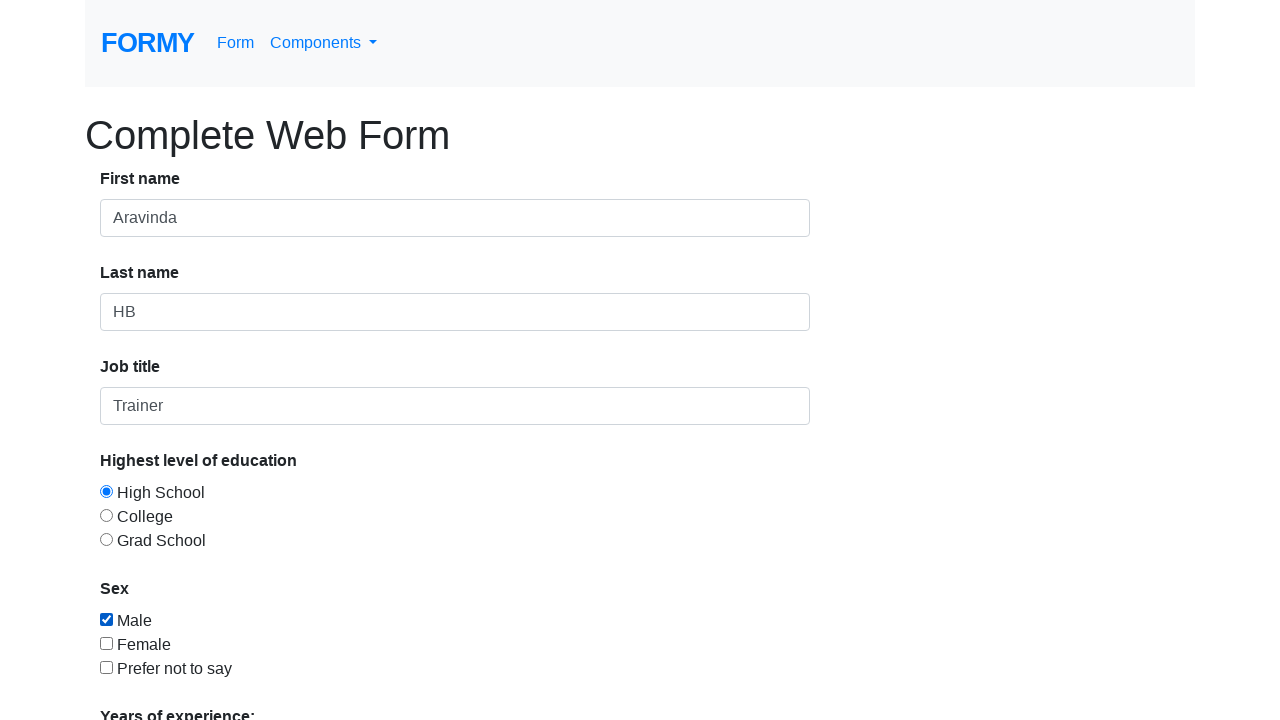

Selected dropdown option with value '4' on #select-menu
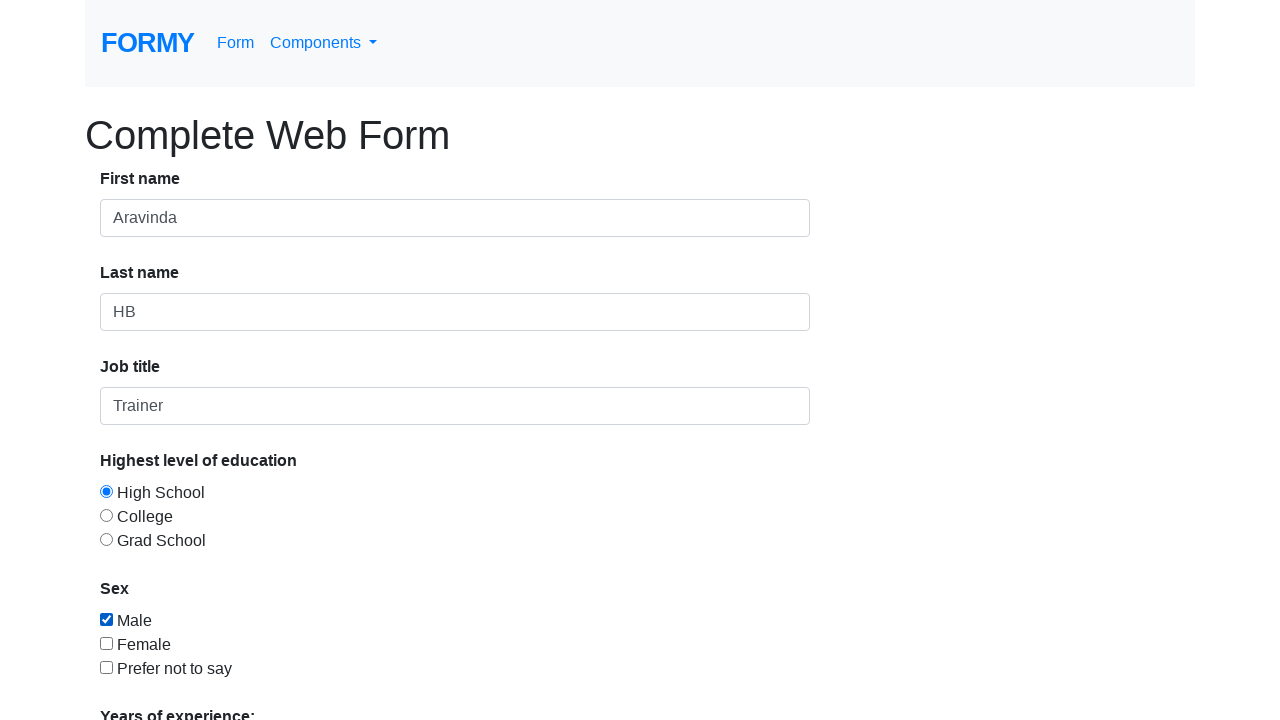

Selected dropdown option with visible text '5-9' on #select-menu
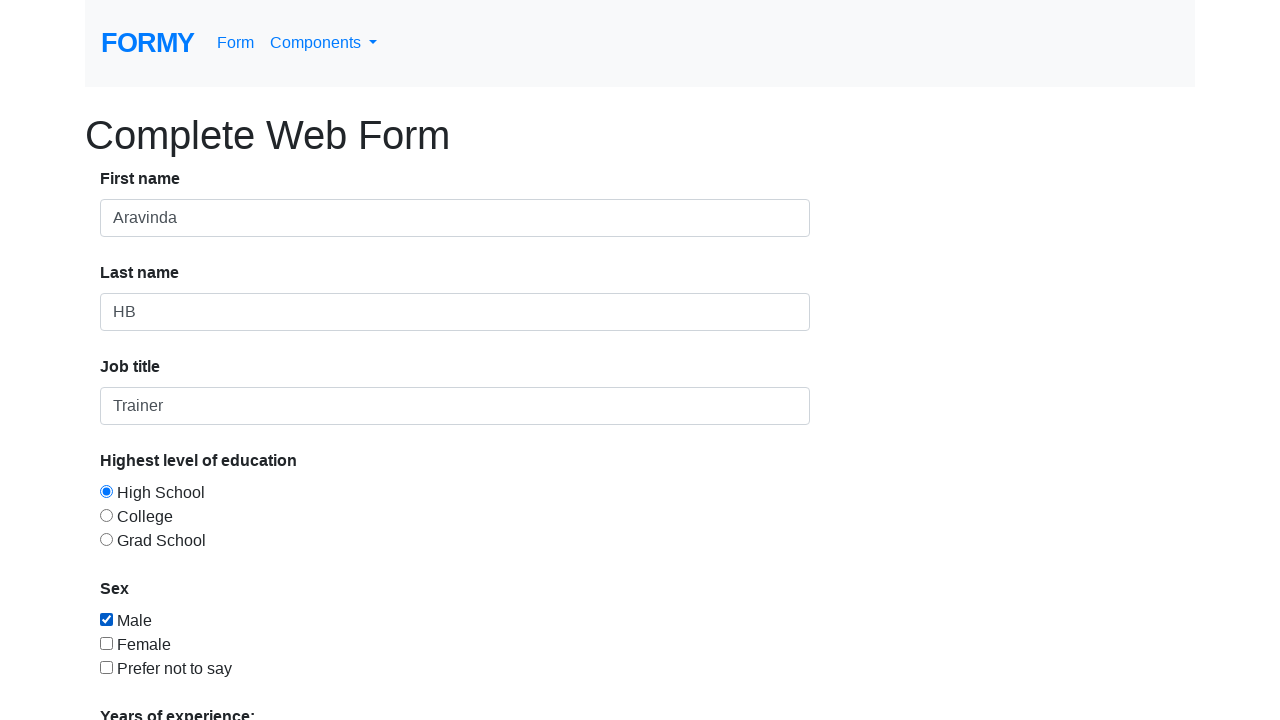

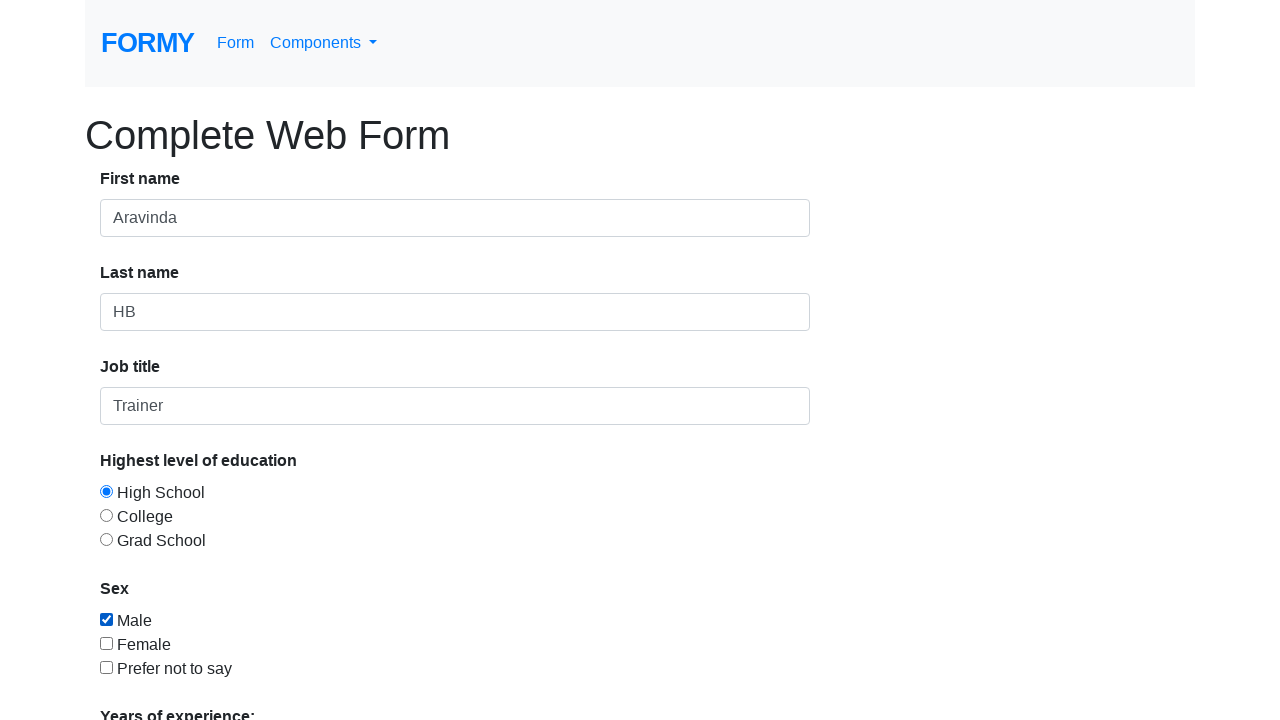